Tests JavaScript prompt dialog by clicking a button, accepting and dismissing the prompt dialog, and verifying the result messages.

Starting URL: http://the-internet.herokuapp.com/javascript_alerts

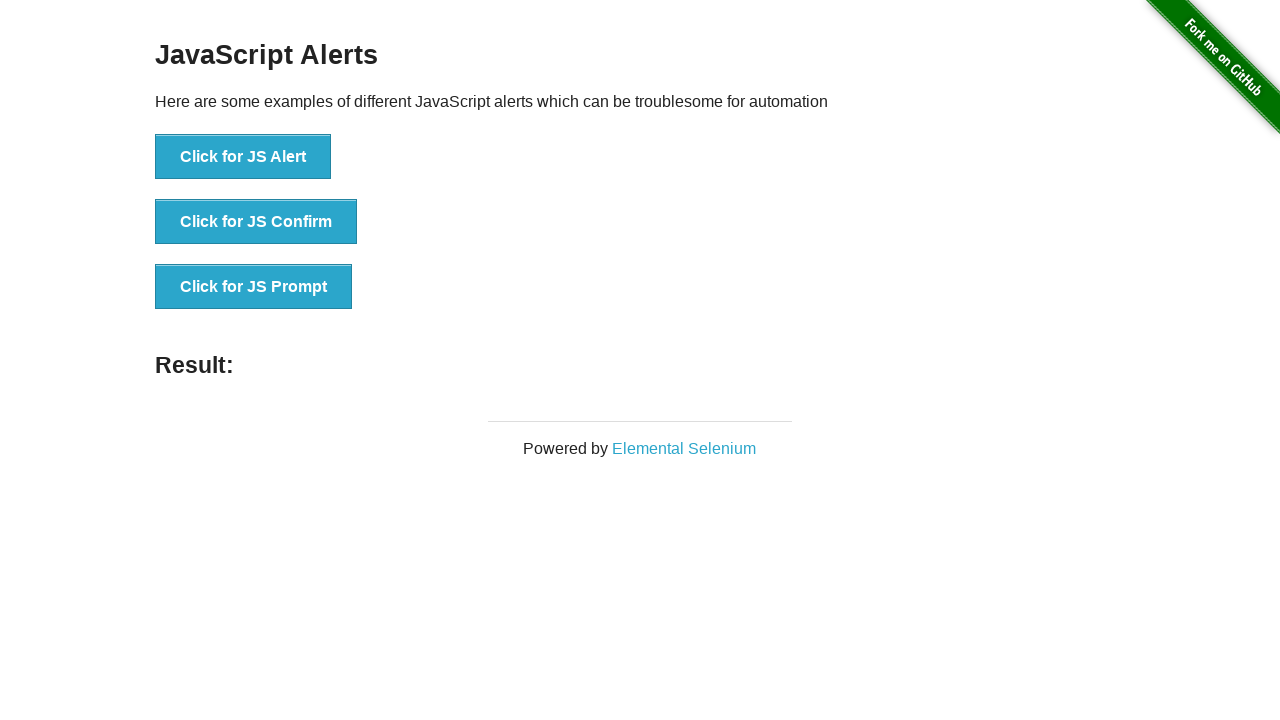

Set up dialog handler to accept prompt without entering text
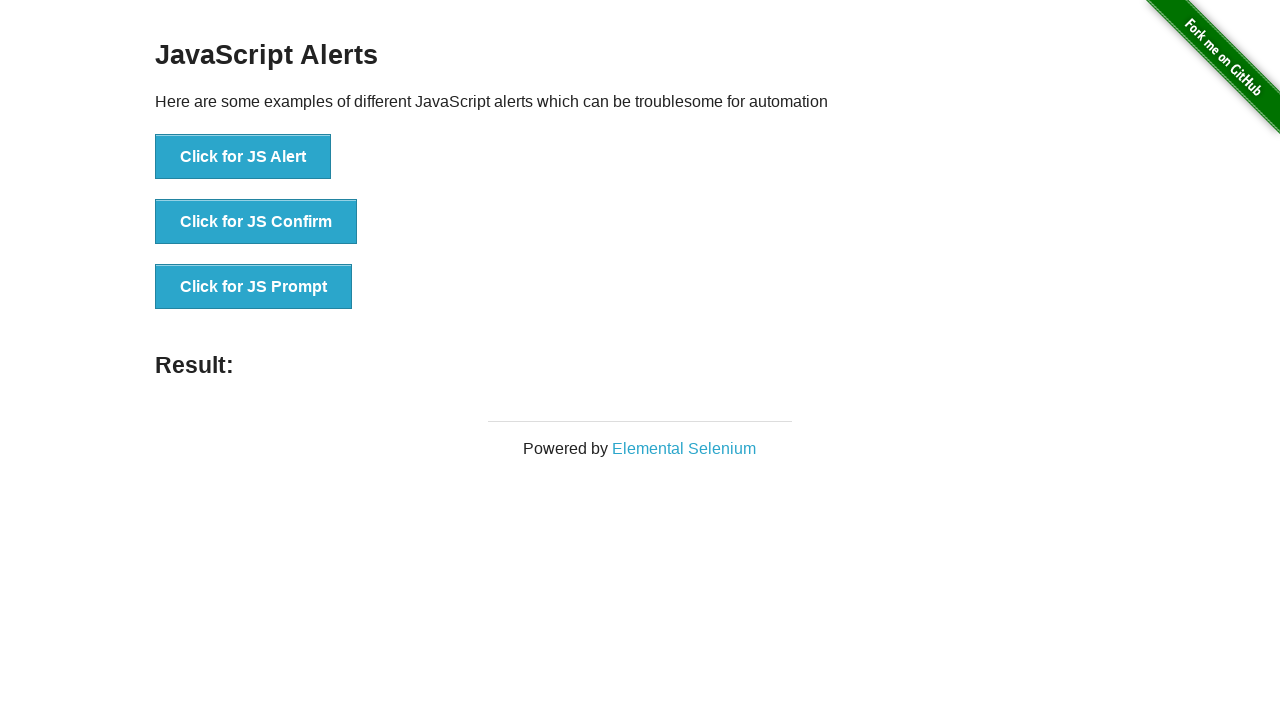

Clicked the JavaScript prompt button at (254, 287) on #content > div > ul > li:nth-child(3) > button
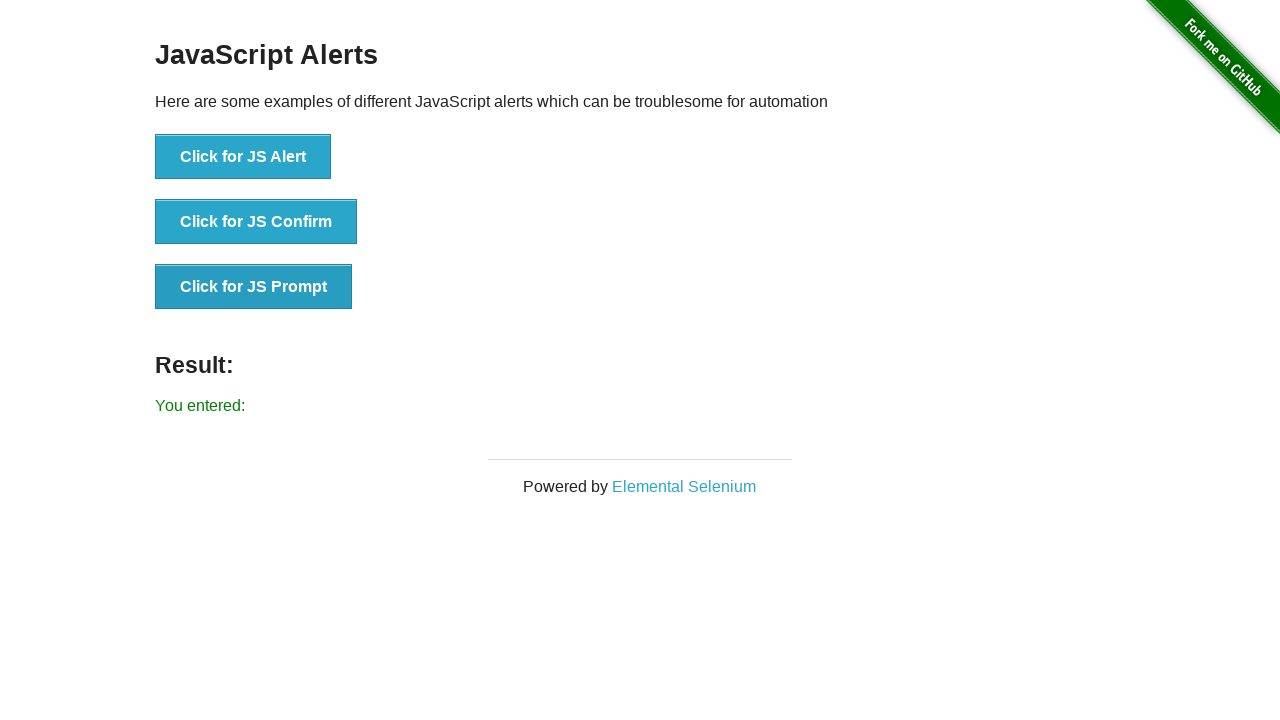

Verified result message displayed after accepting prompt
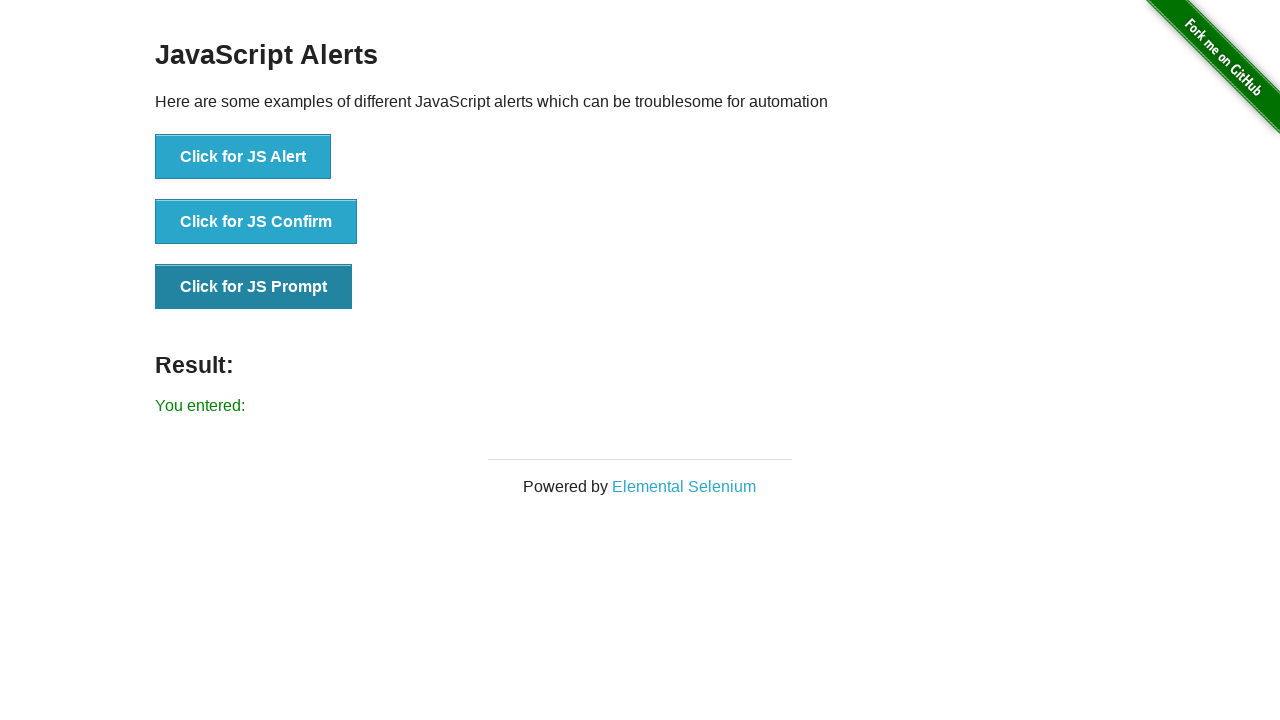

Set up dialog handler to dismiss prompt
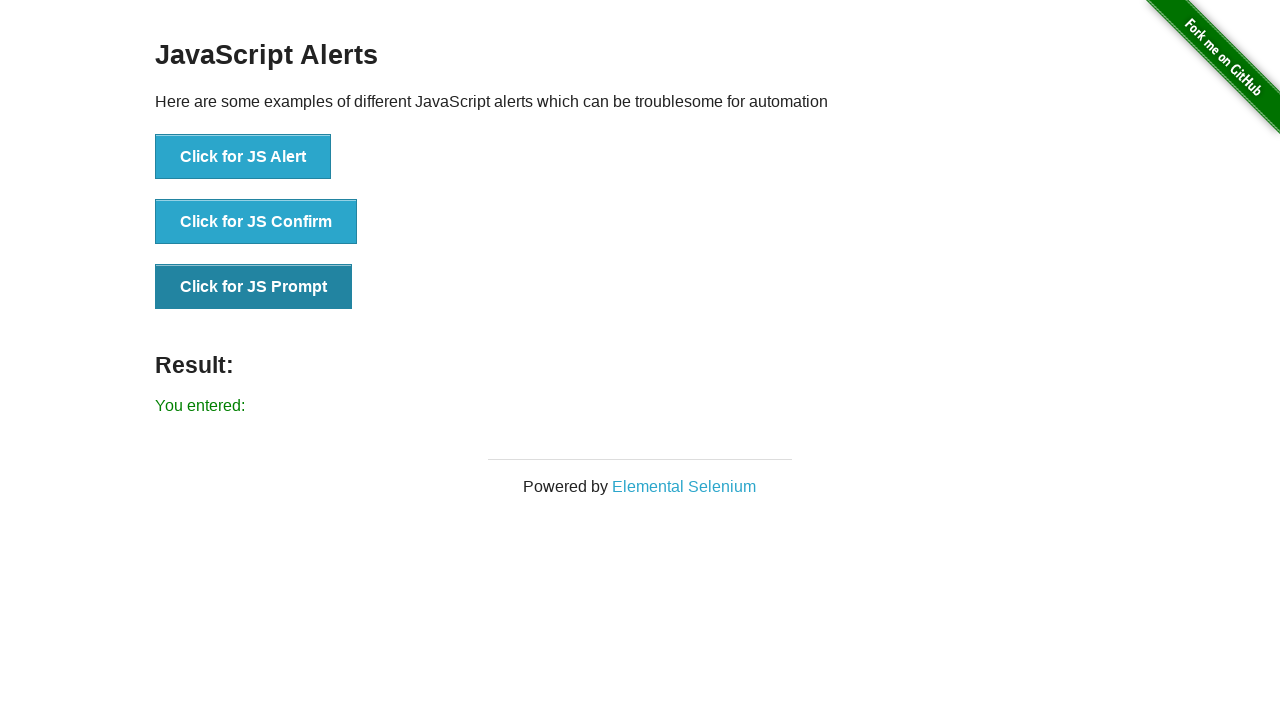

Clicked the JavaScript prompt button again at (254, 287) on #content > div > ul > li:nth-child(3) > button
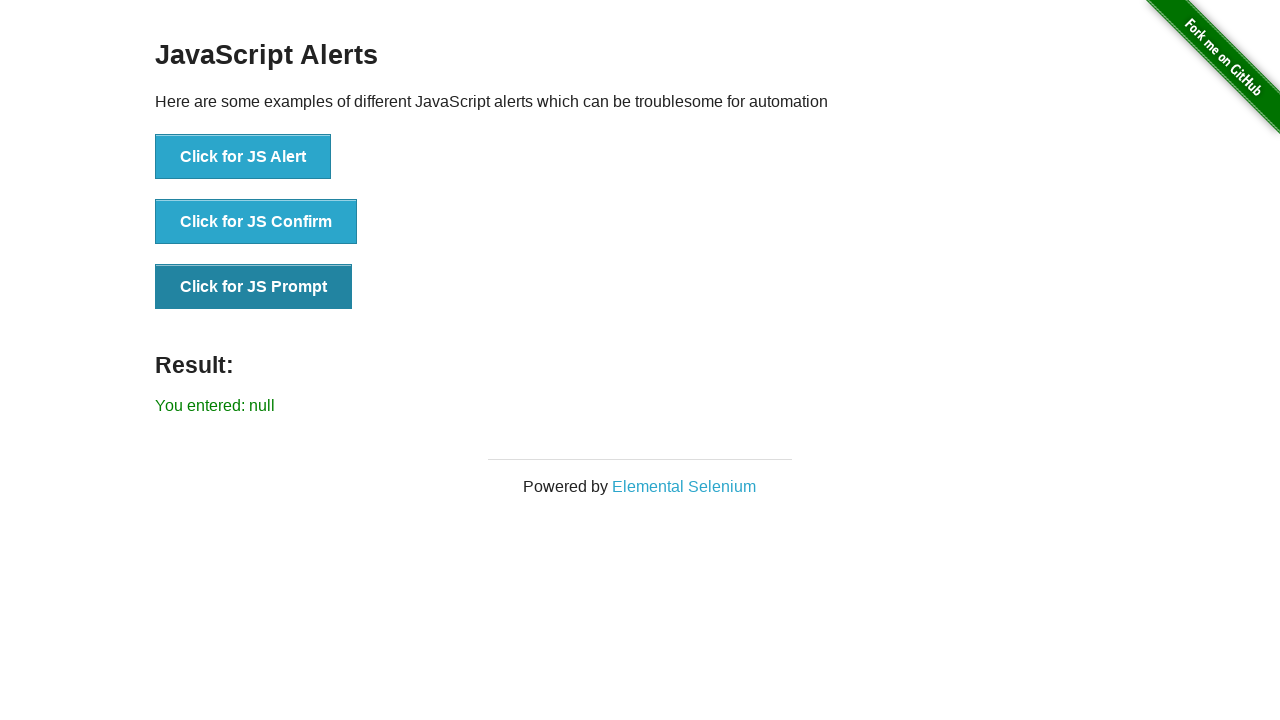

Verified result message displayed after dismissing prompt
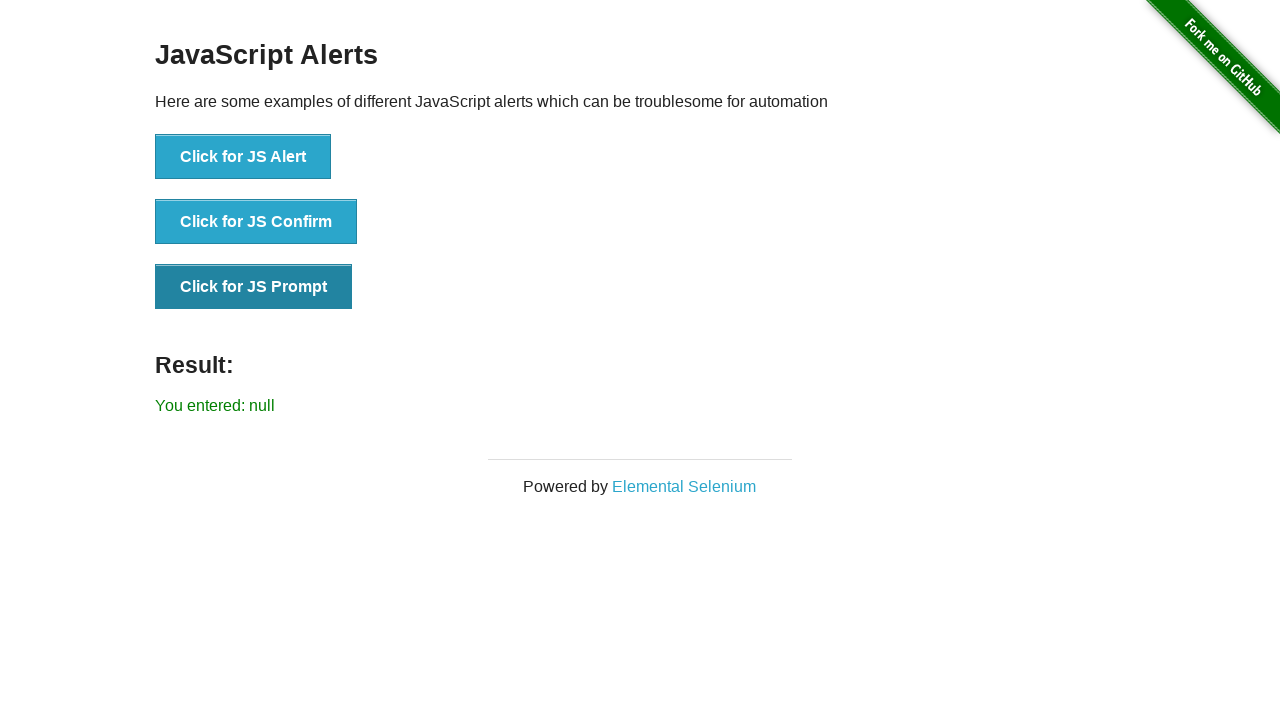

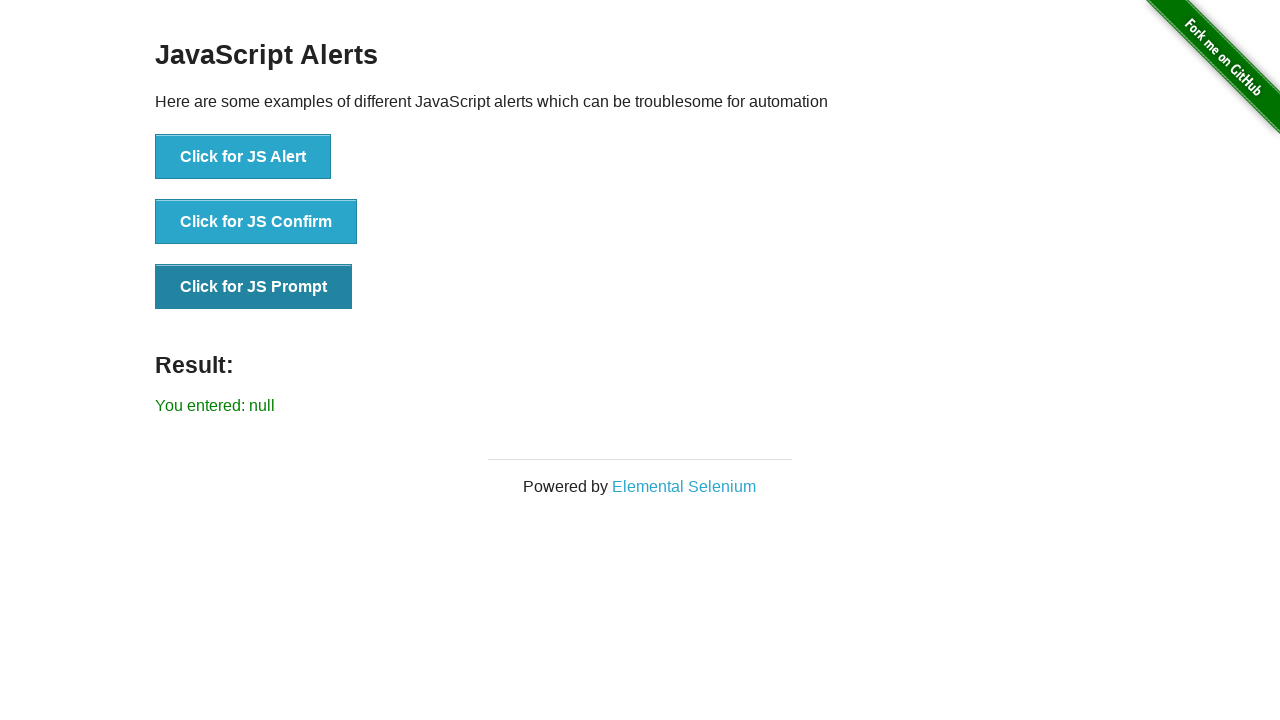